Tests a linkage designer application by clicking on a textbox, selecting multiple font options from a combobox, choosing Chrome and Red options from list items, and confirming the build action.

Starting URL: https://linkage-designer.nastybaggers.com/

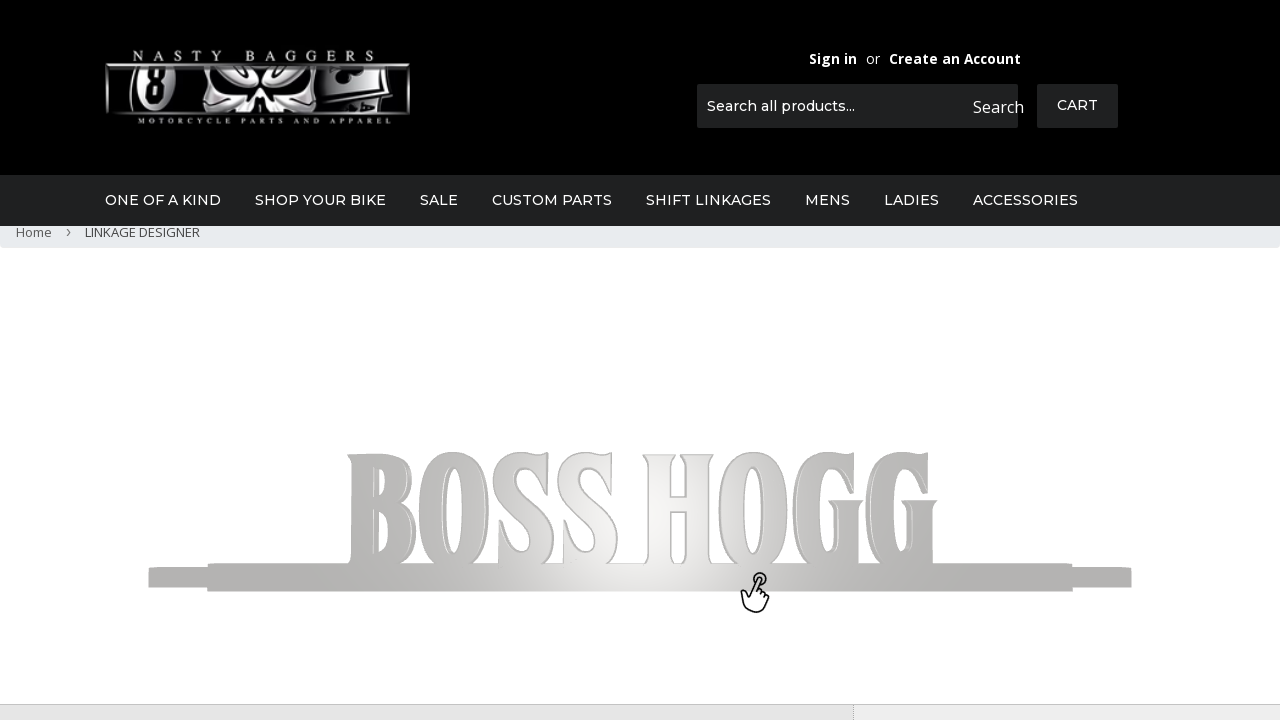

Clicked textbox within app container at (142, 360) on #app >> internal:role=textbox
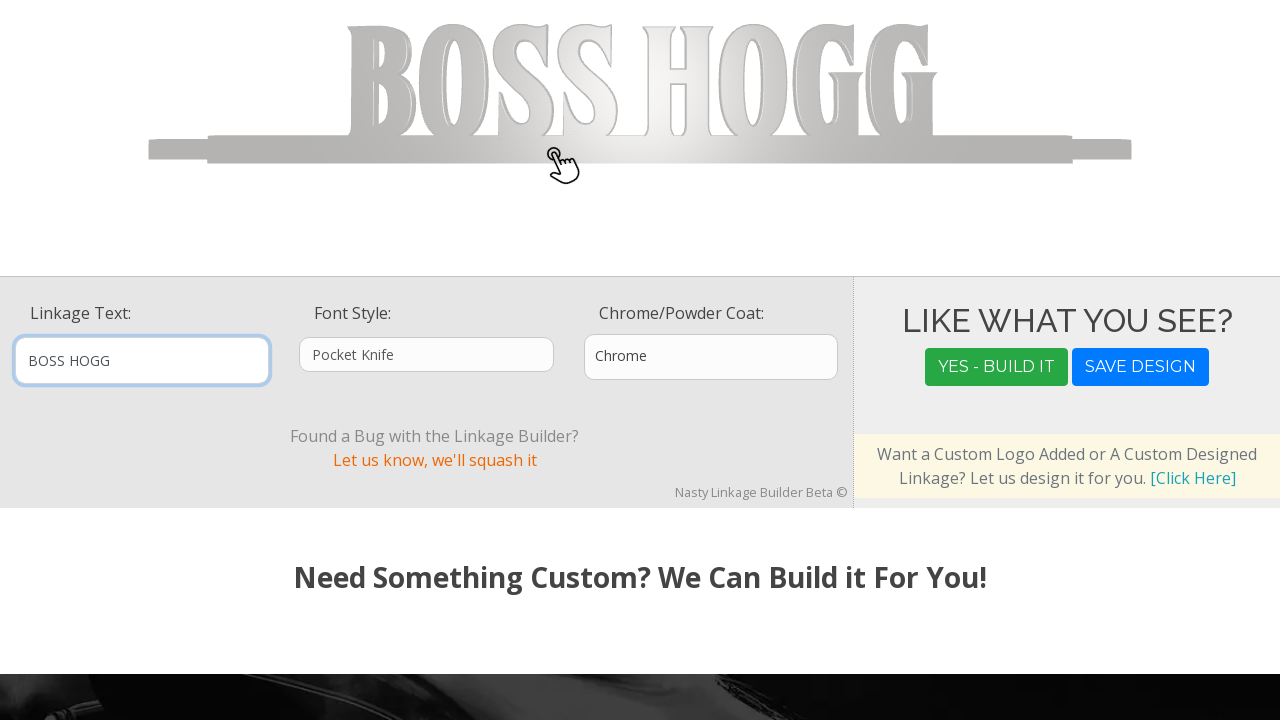

Selected IronRider_Regular font option from combobox on internal:role=combobox
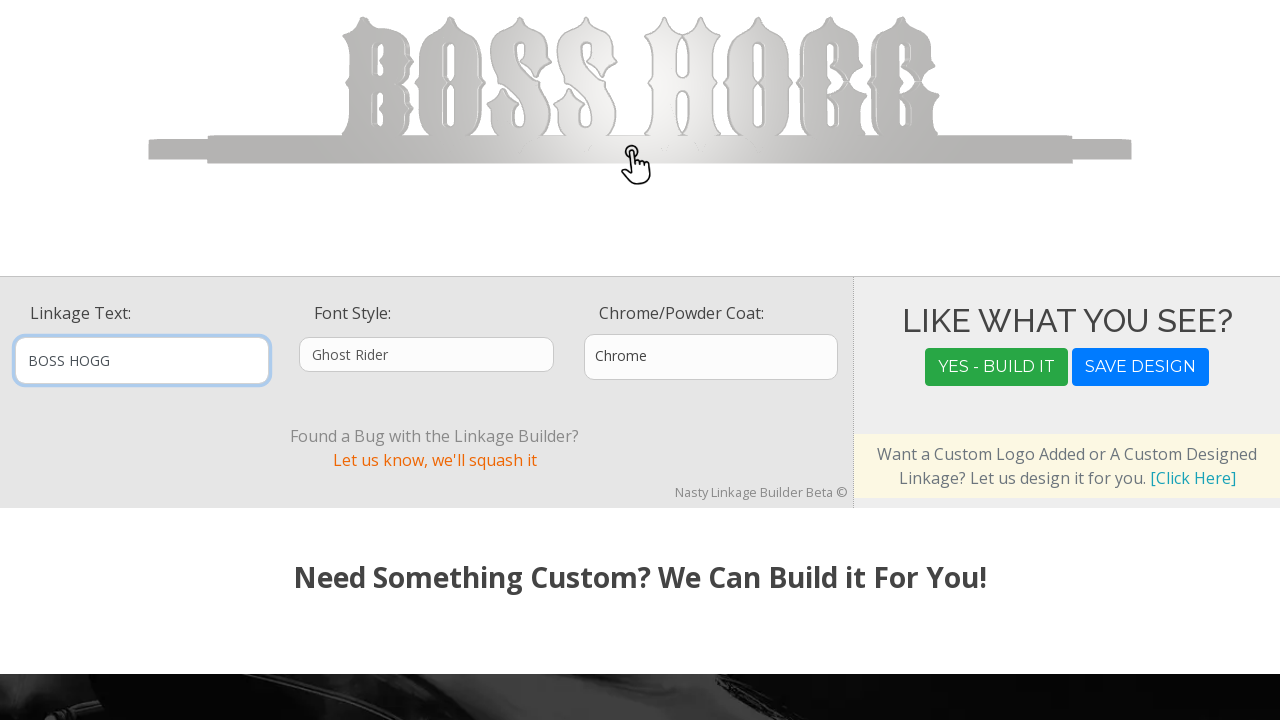

Selected BadManners_Regular font option from combobox on internal:role=combobox
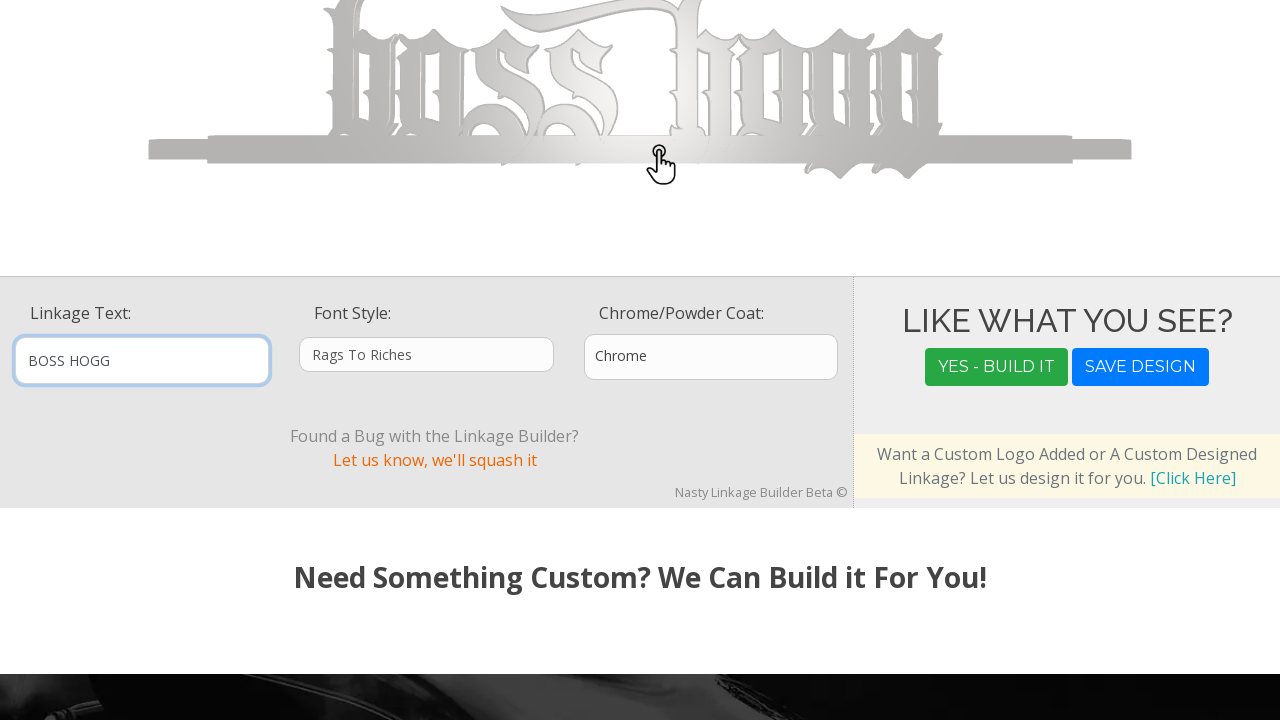

Selected Abaddon_Regular font option from combobox on internal:role=combobox
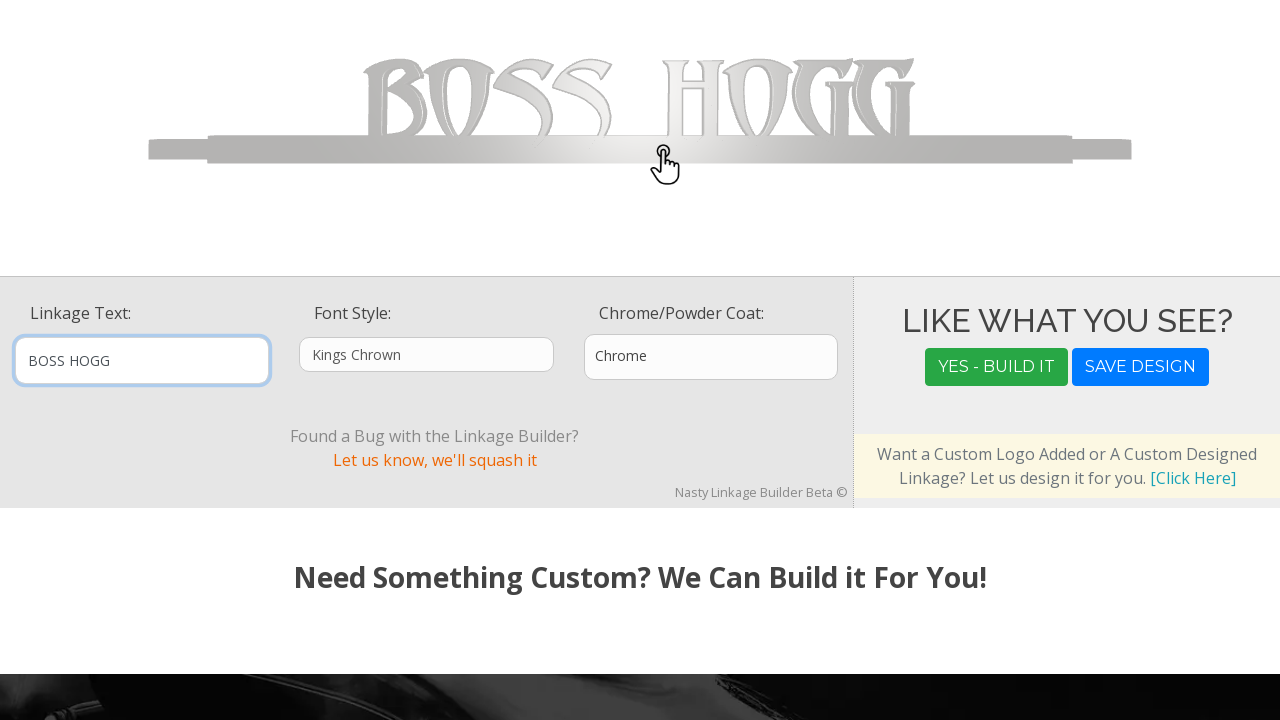

Clicked Chrome option from list items at (711, 355) on internal:role=listitem >> internal:has-text="Chrome"i
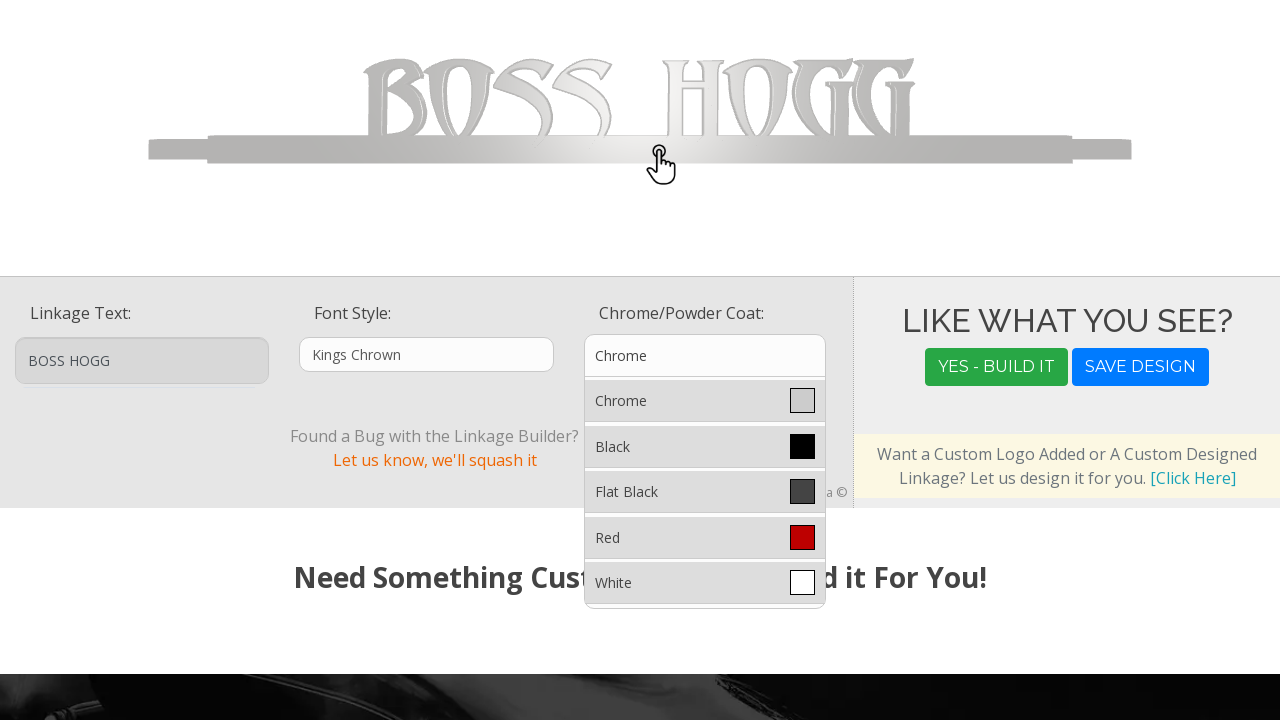

Clicked Red option from list items at (705, 538) on internal:role=listitem >> internal:has-text="Red"i
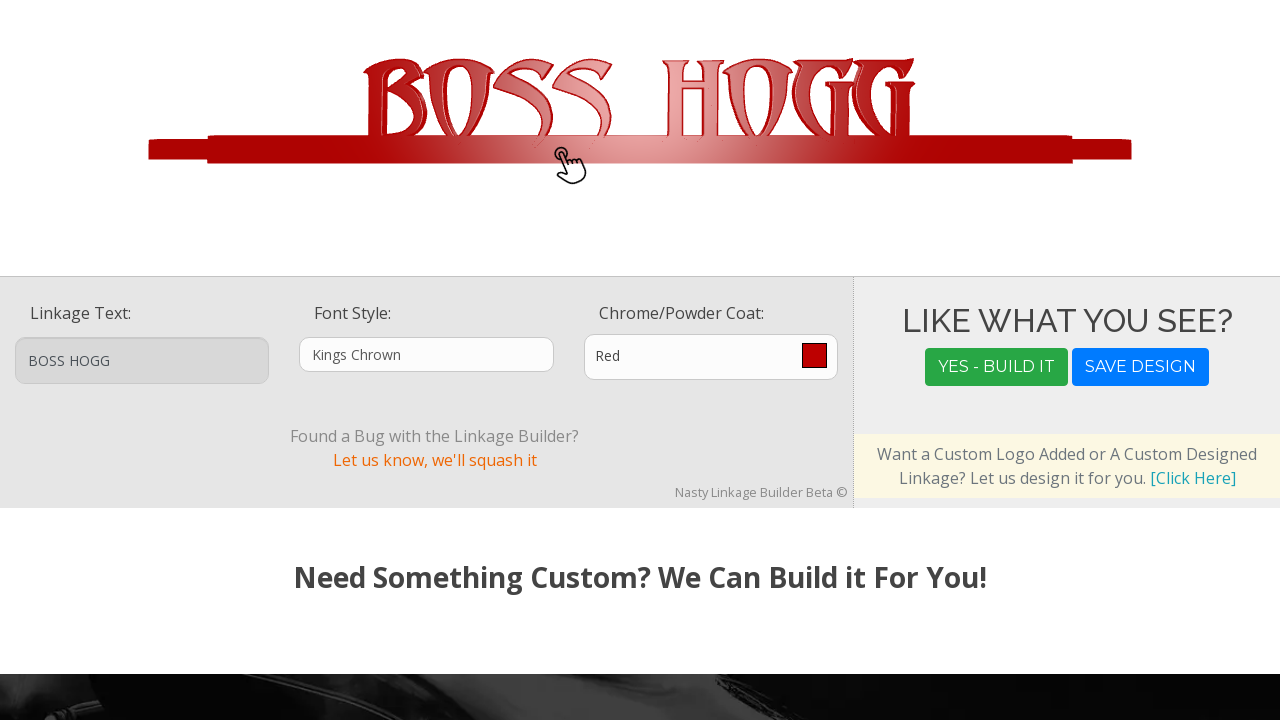

Clicked YES - Build It button to confirm build action at (997, 367) on internal:role=button[name="YES - Build It"i]
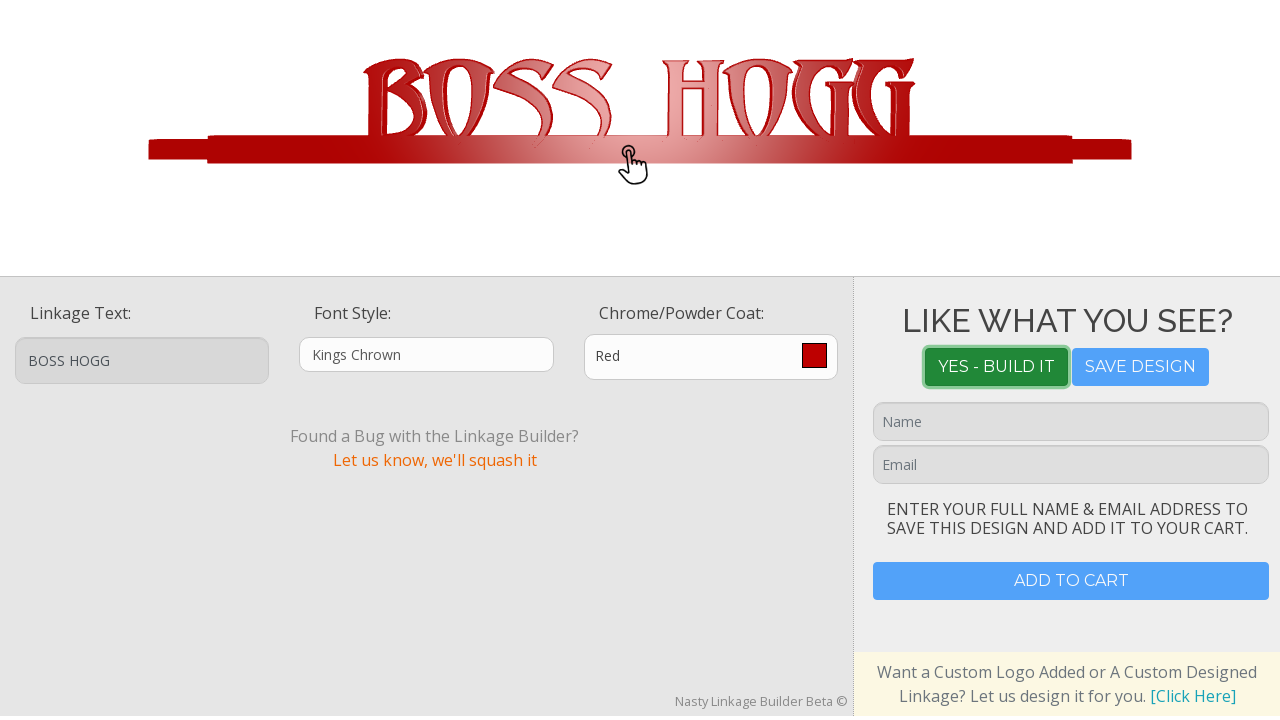

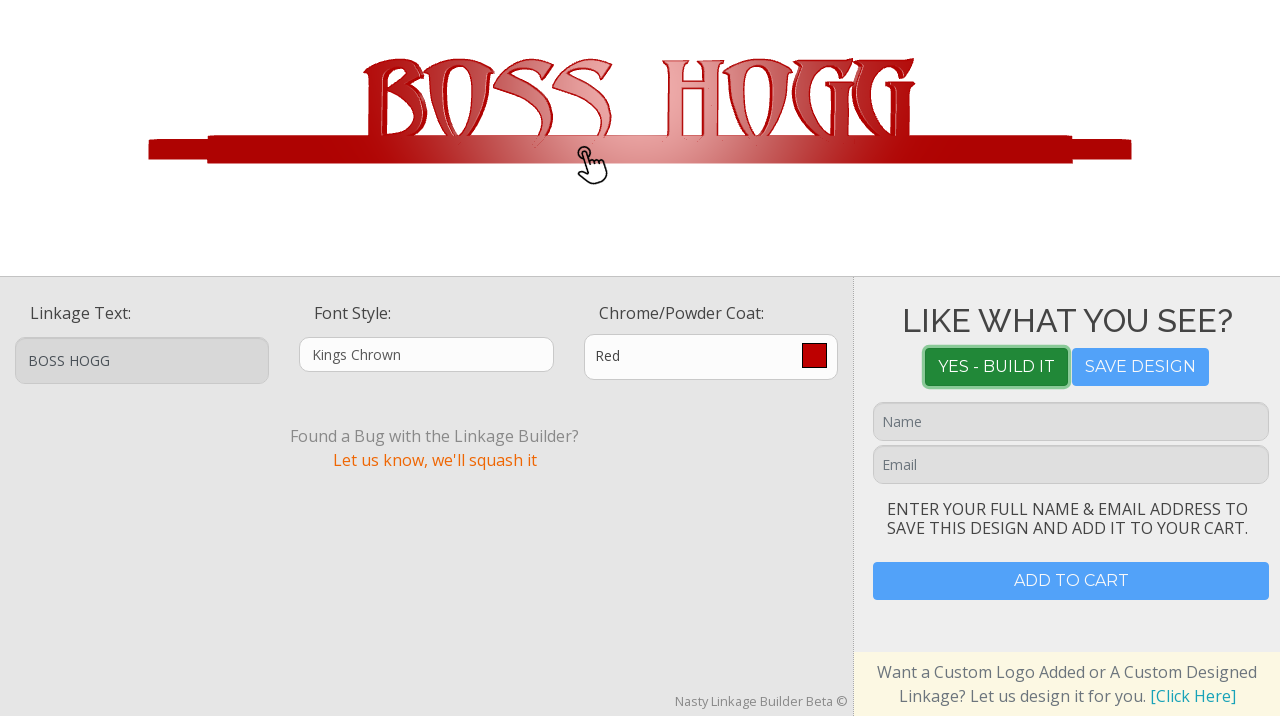